Tests login form validation by attempting to submit with empty username and password fields, then verifying the appropriate error message is displayed.

Starting URL: https://www.saucedemo.com/

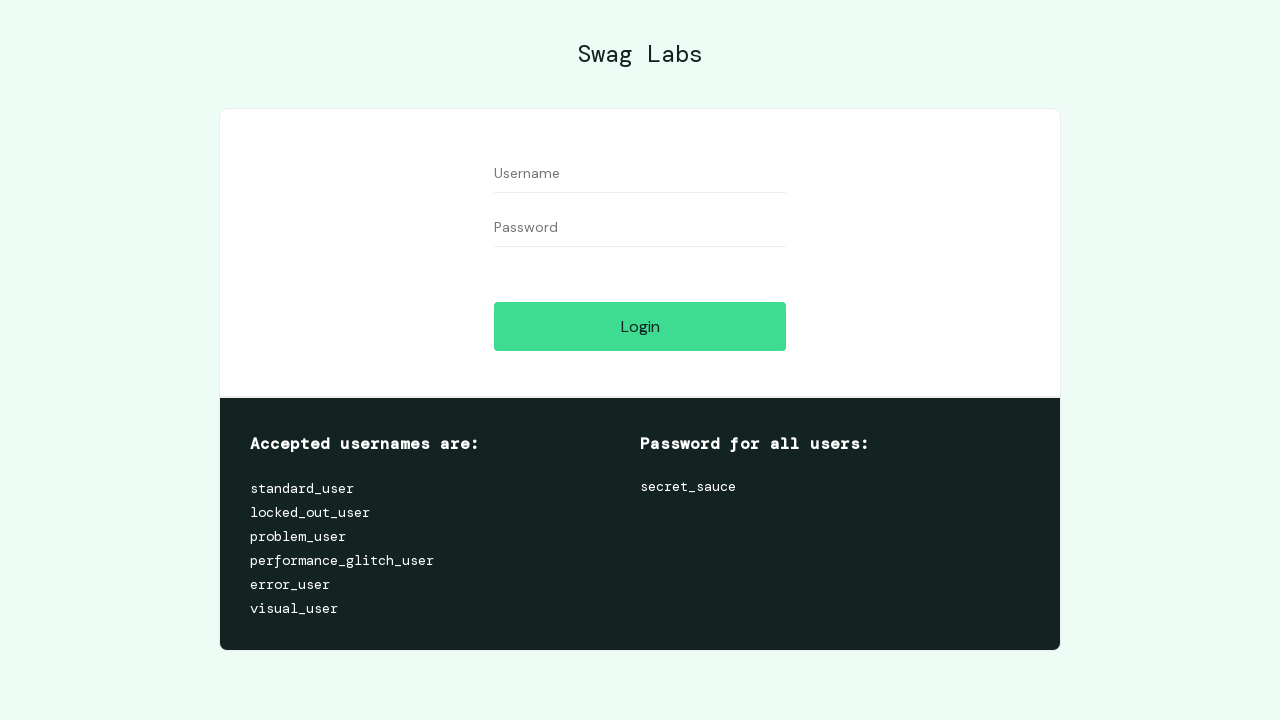

Clicked on username field at (640, 174) on #user-name
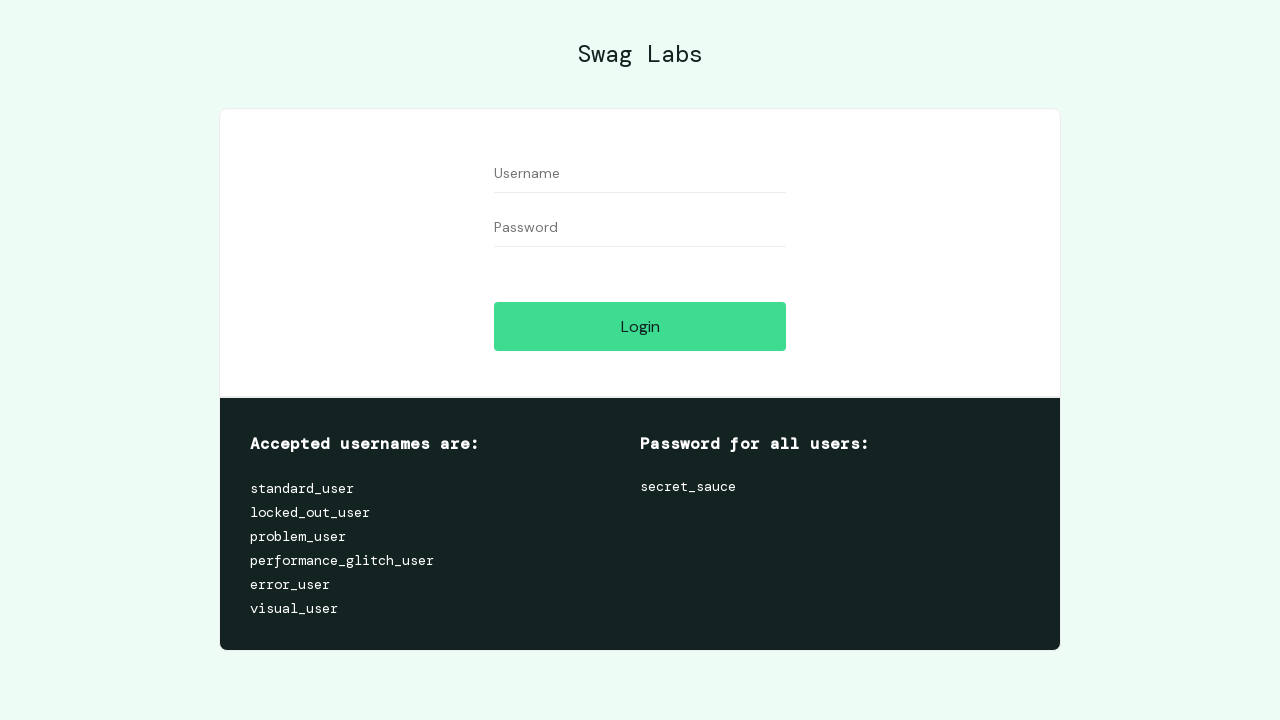

Clicked on password field at (640, 228) on #password
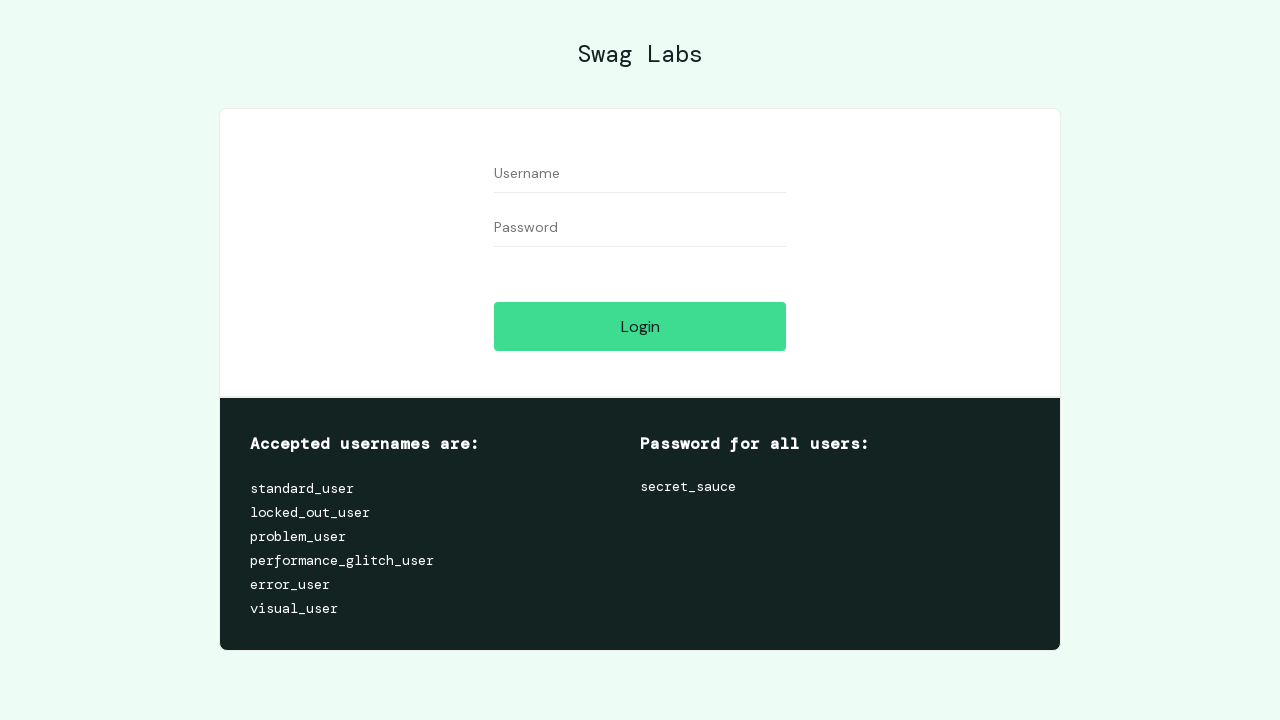

Clicked login button to submit empty form at (640, 326) on #login-button
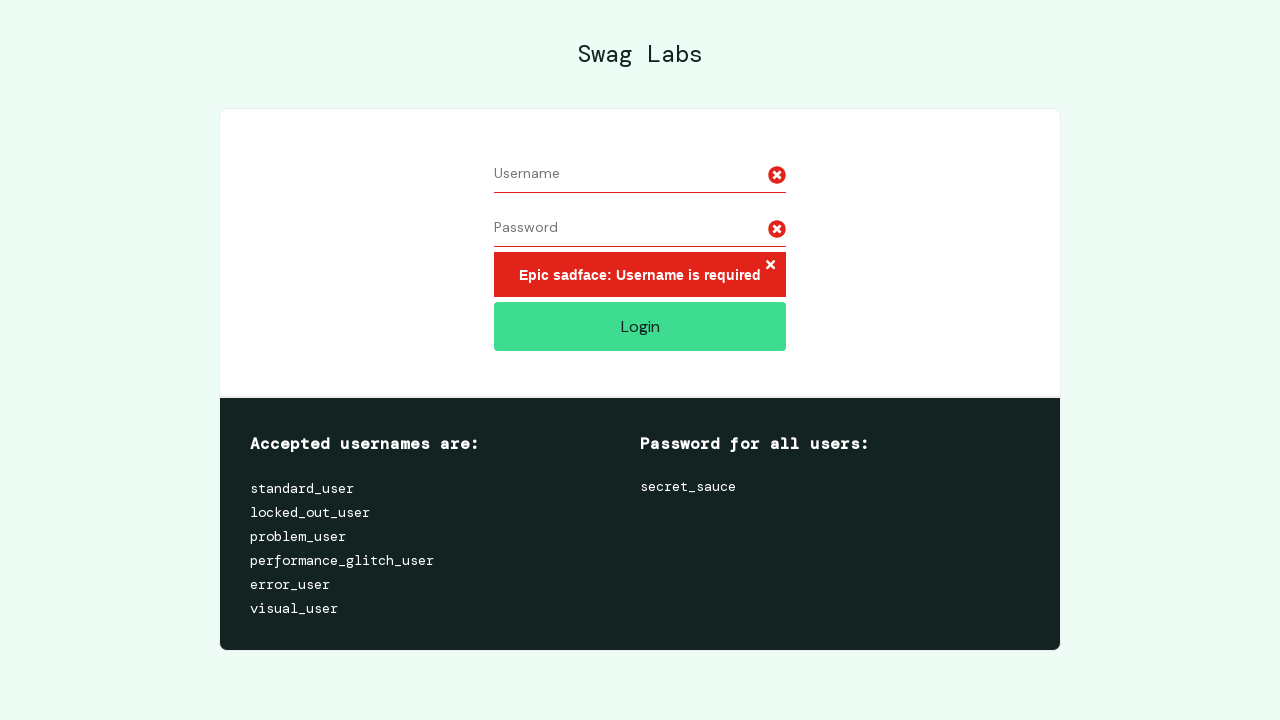

Error message element appeared
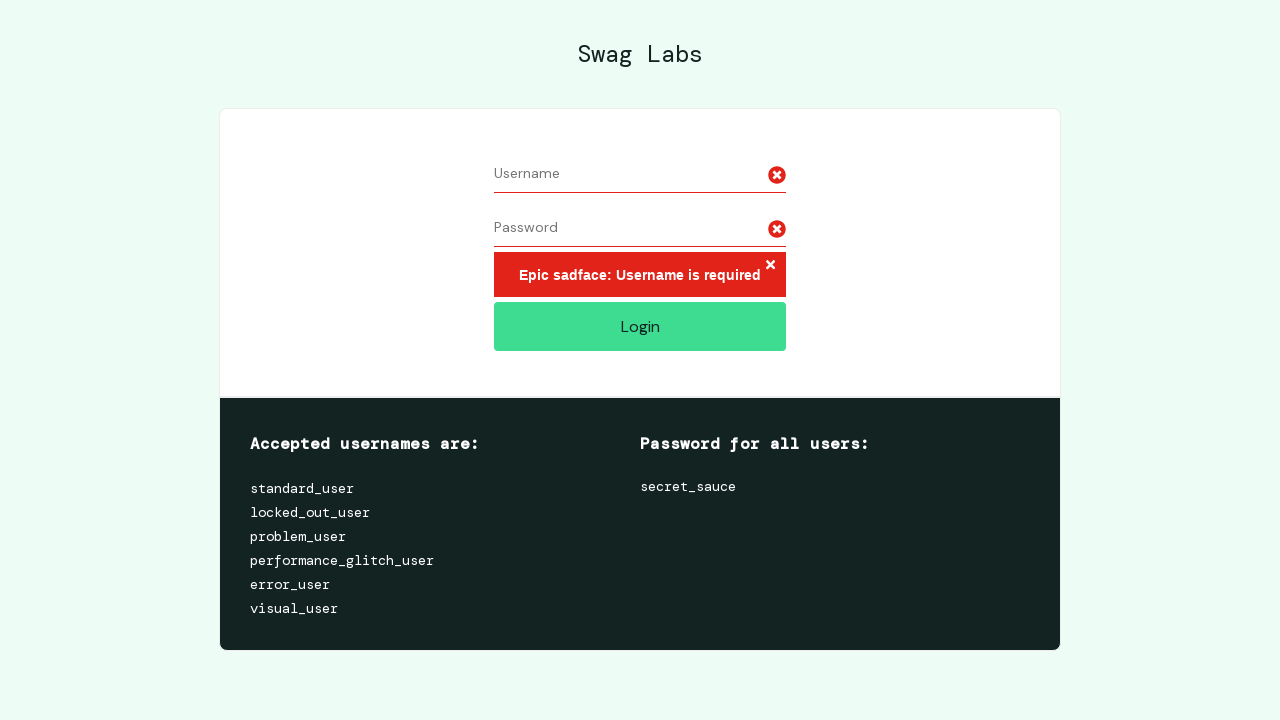

Verified error message: 'Epic sadface: Username is required'
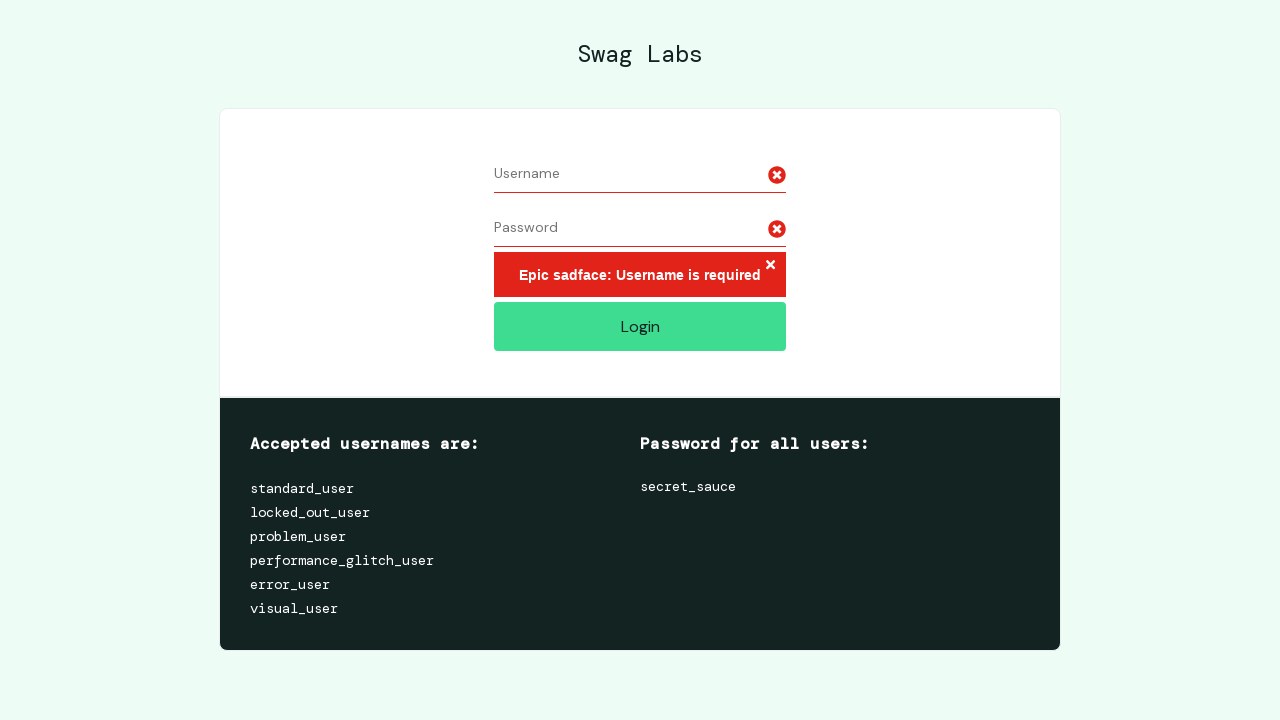

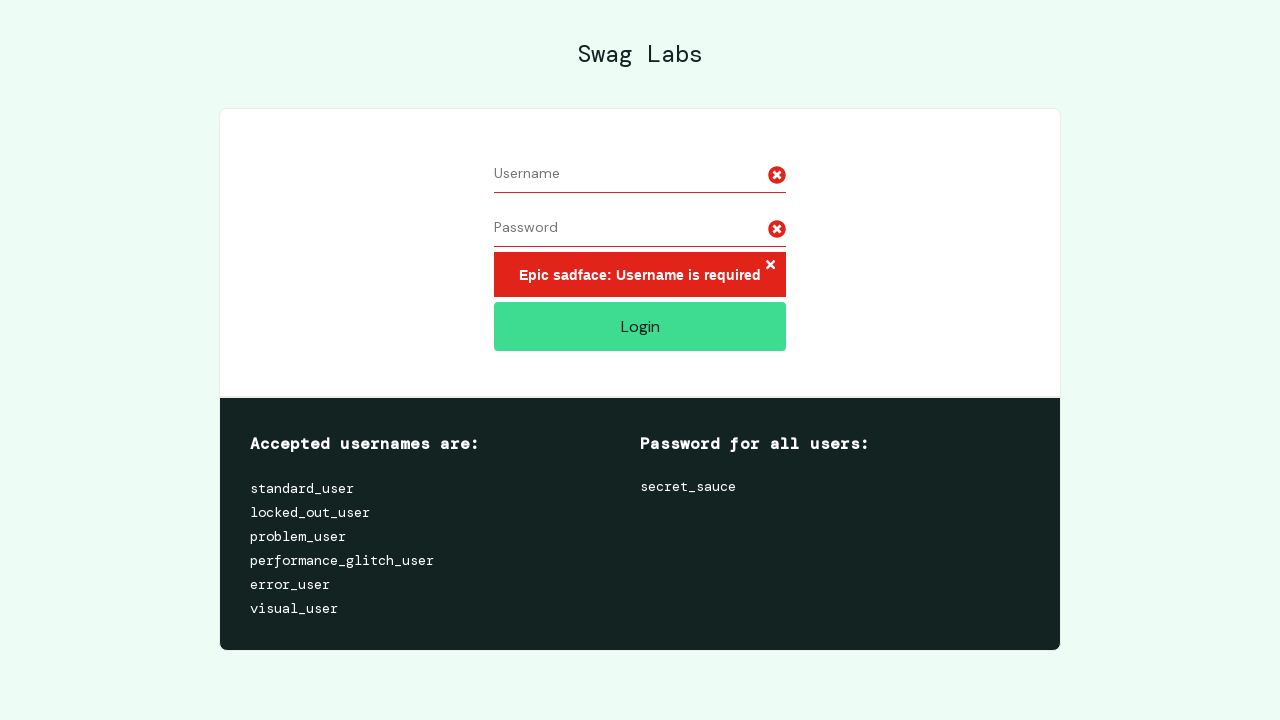